Navigates to a demo table page and analyzes employee-manager relationships by extracting data from an HTML table

Starting URL: http://automationbykrishna.com/

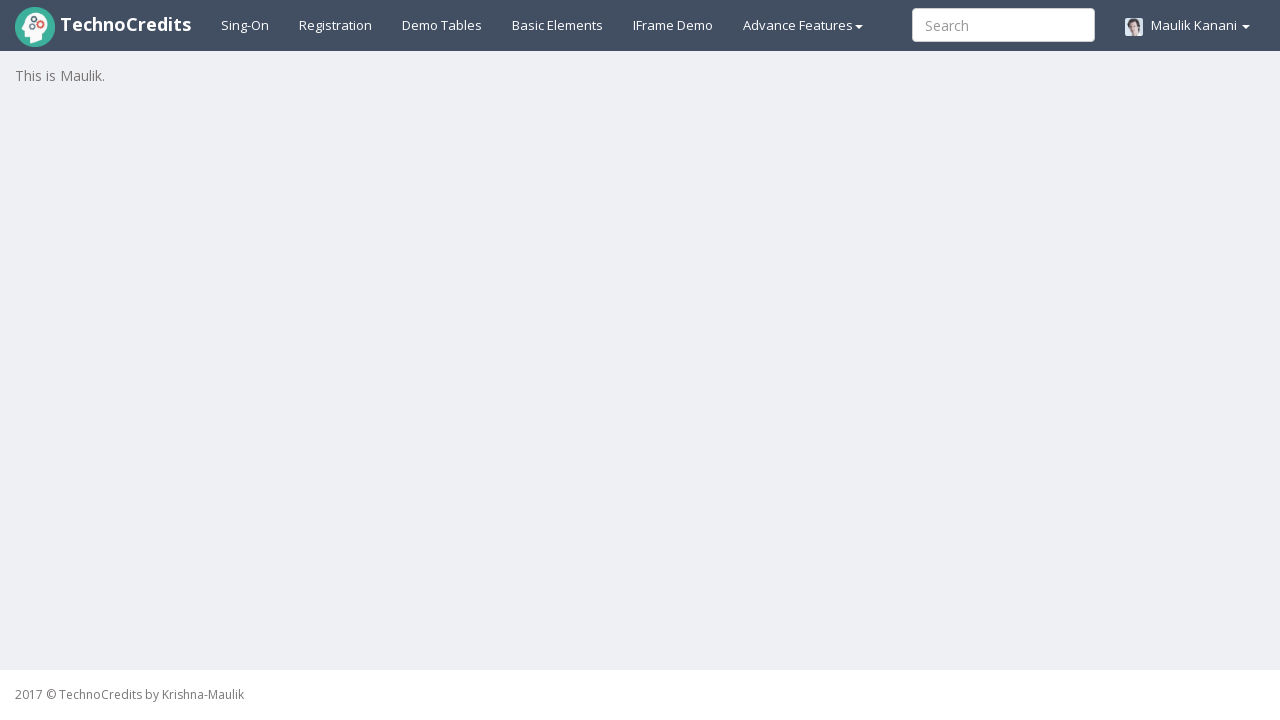

Clicked demo table link to navigate to table page at (442, 25) on a#demotable
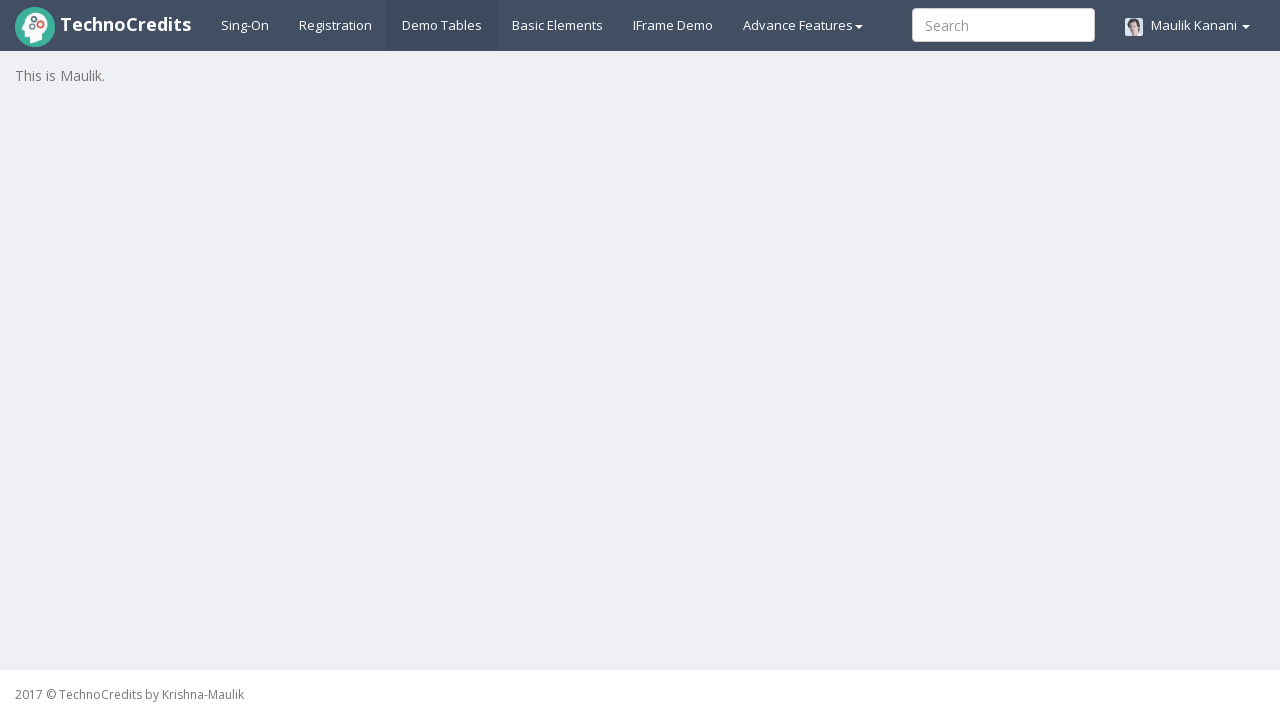

Table with class 'table table-striped' loaded successfully
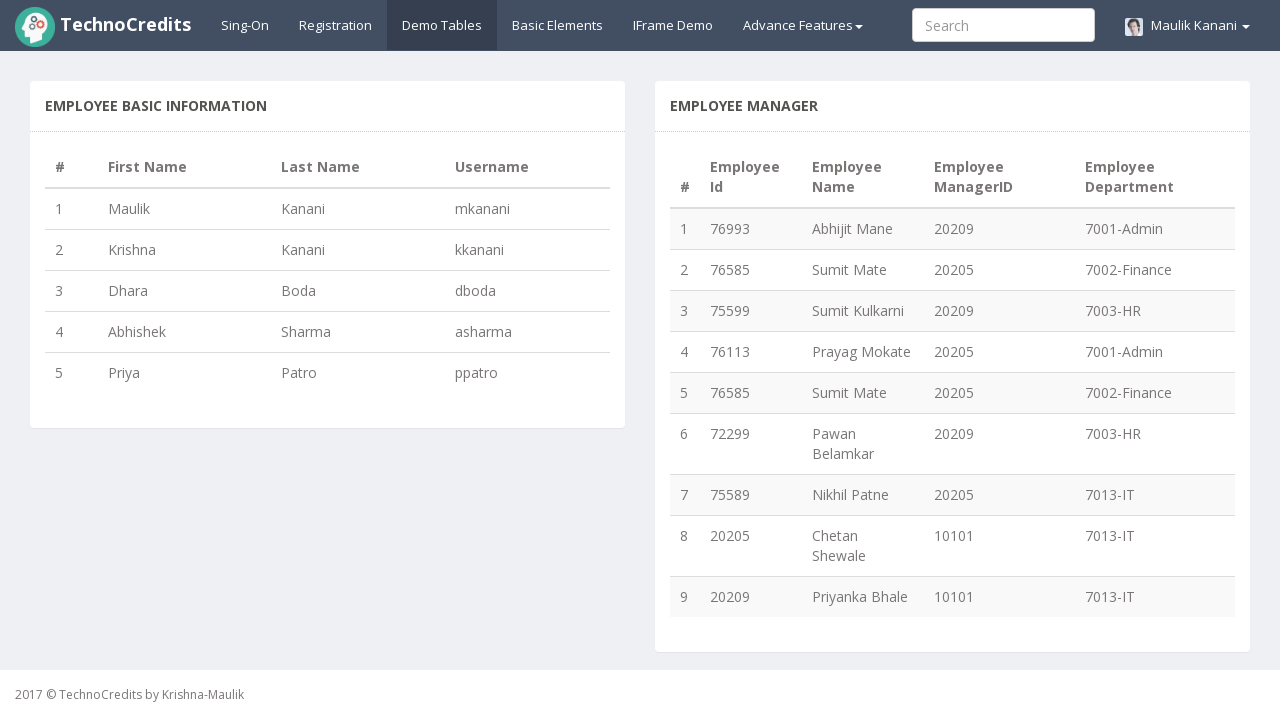

Extracted 9 rows from employee-manager table
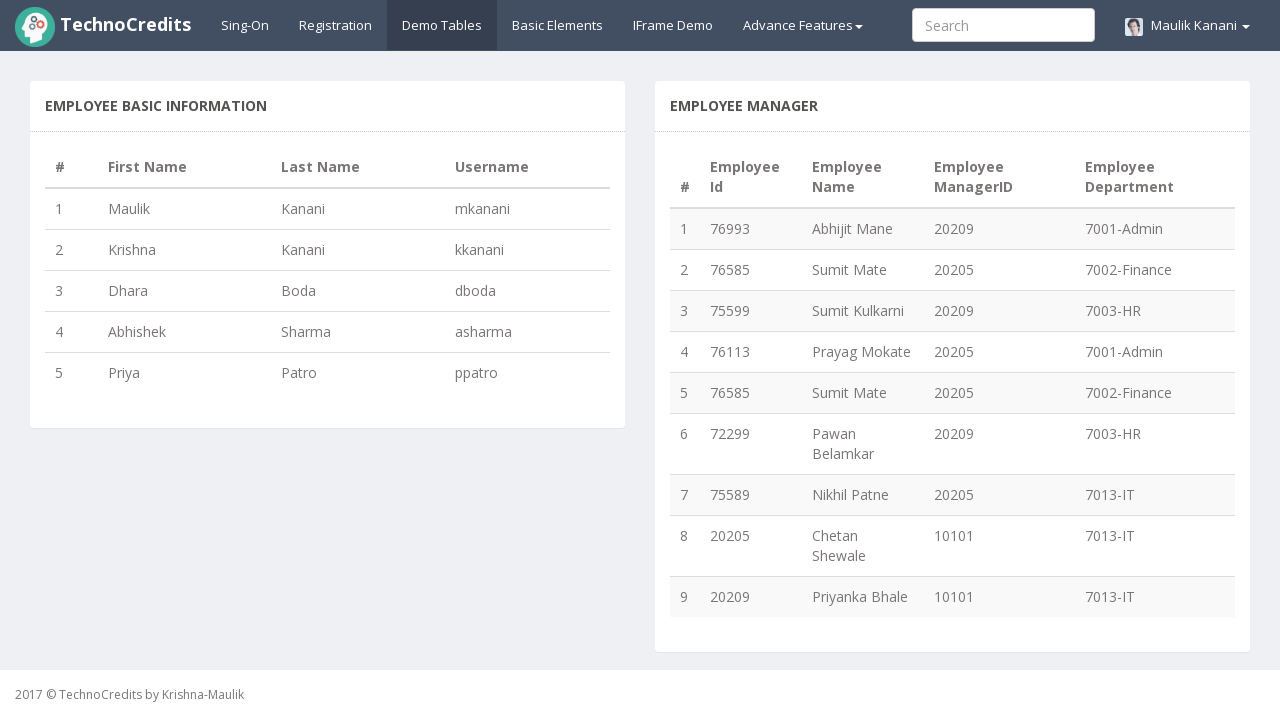

Retrieved manager ID '20209' from first table row (column 4)
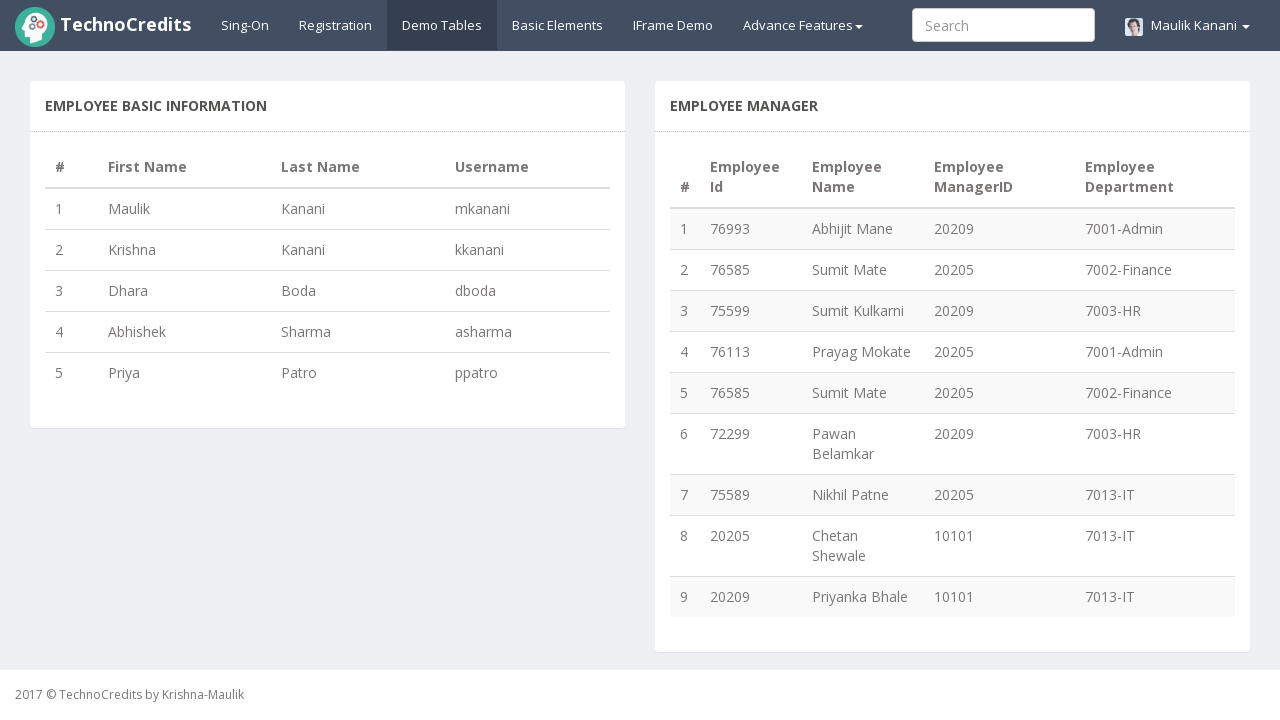

Retrieved employee ID '76993' from first table row (column 2)
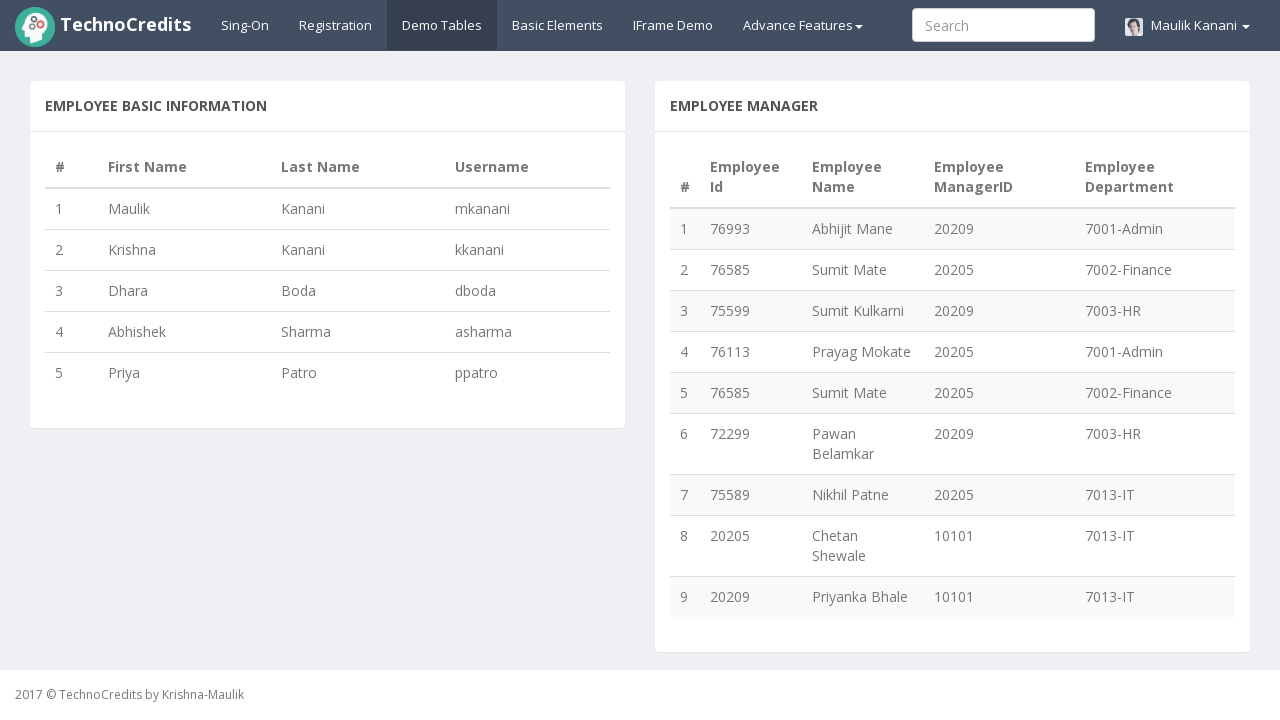

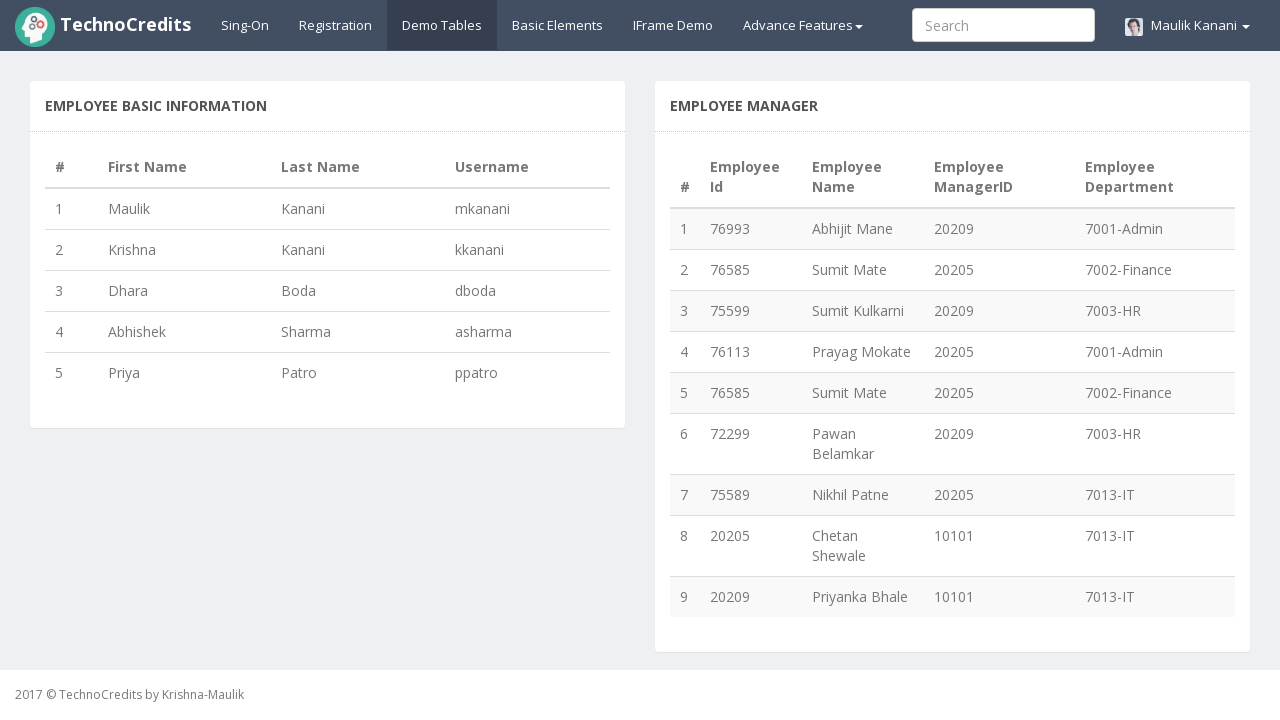